Tests that the complete all checkbox updates its state when individual items are completed or cleared.

Starting URL: https://demo.playwright.dev/todomvc

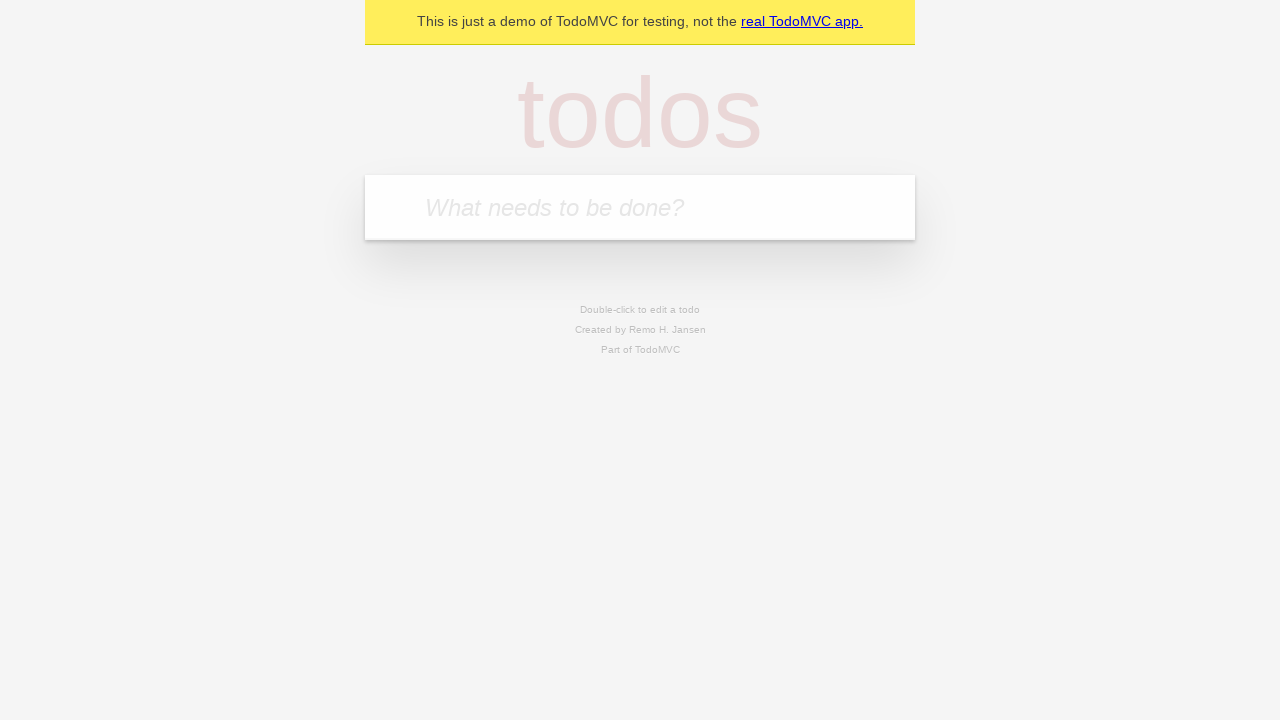

Filled todo input with 'buy some cheese' on internal:attr=[placeholder="What needs to be done?"i]
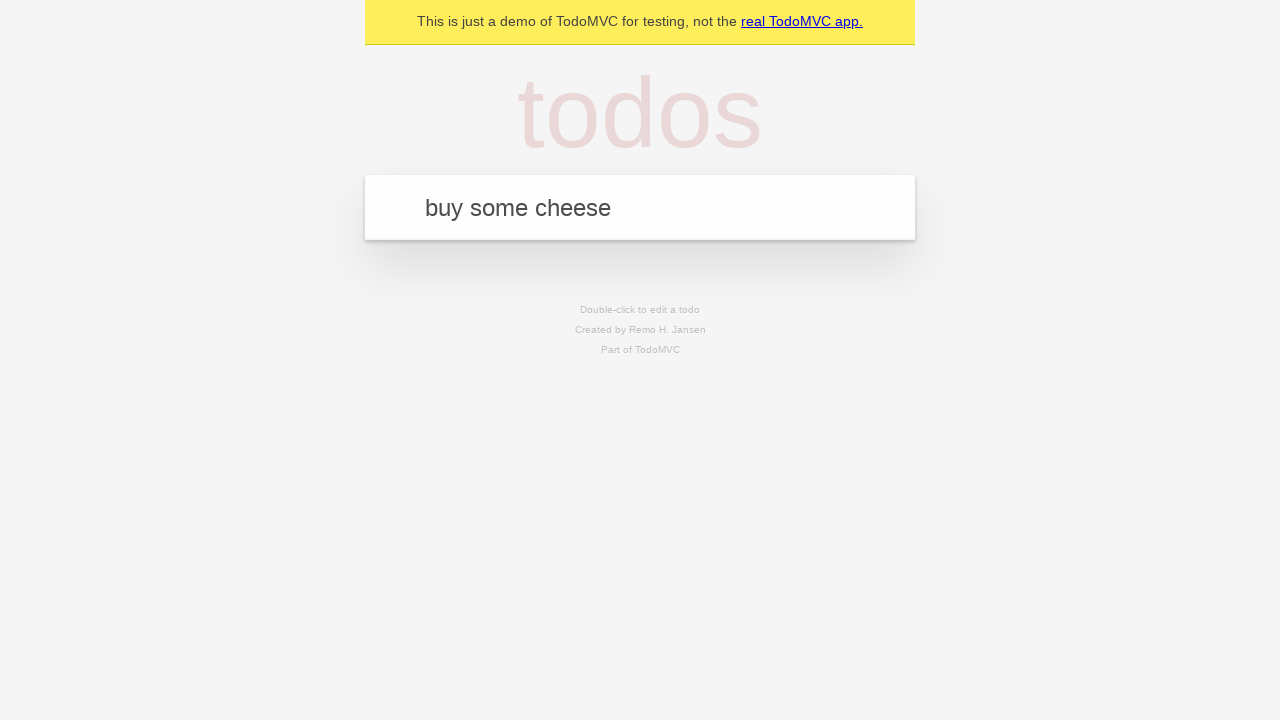

Pressed Enter to add first todo on internal:attr=[placeholder="What needs to be done?"i]
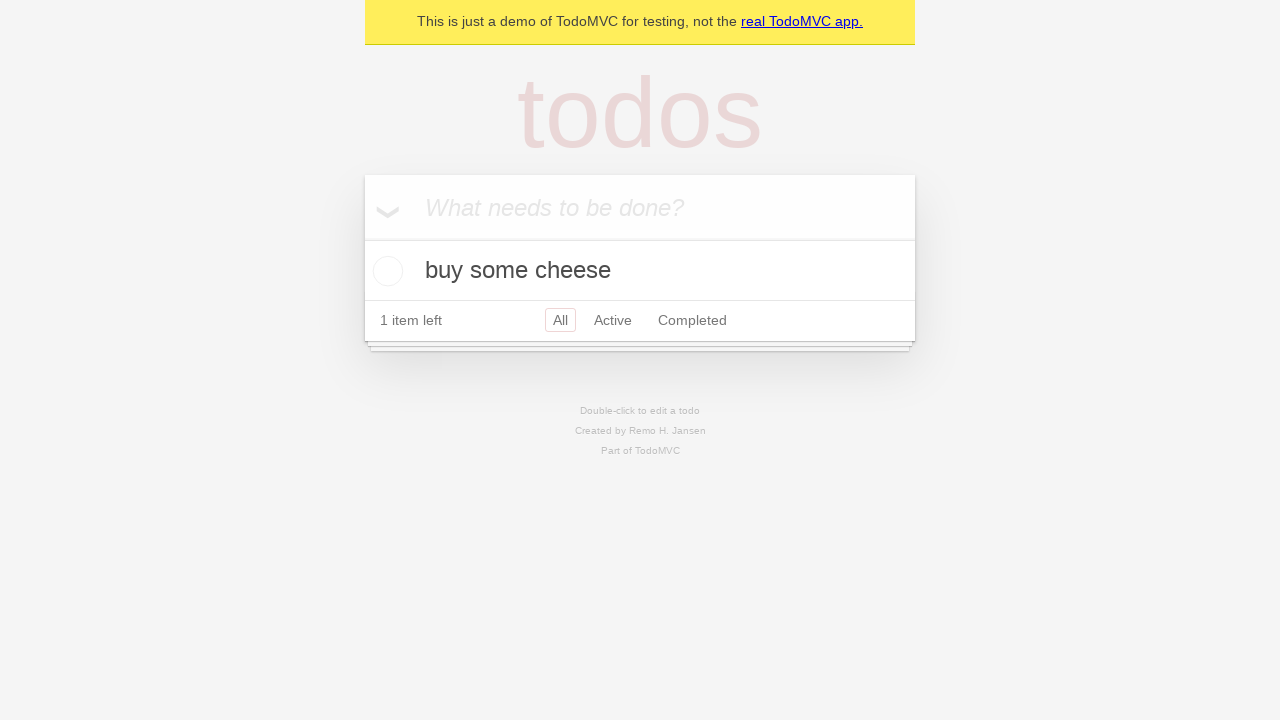

Filled todo input with 'feed the cat' on internal:attr=[placeholder="What needs to be done?"i]
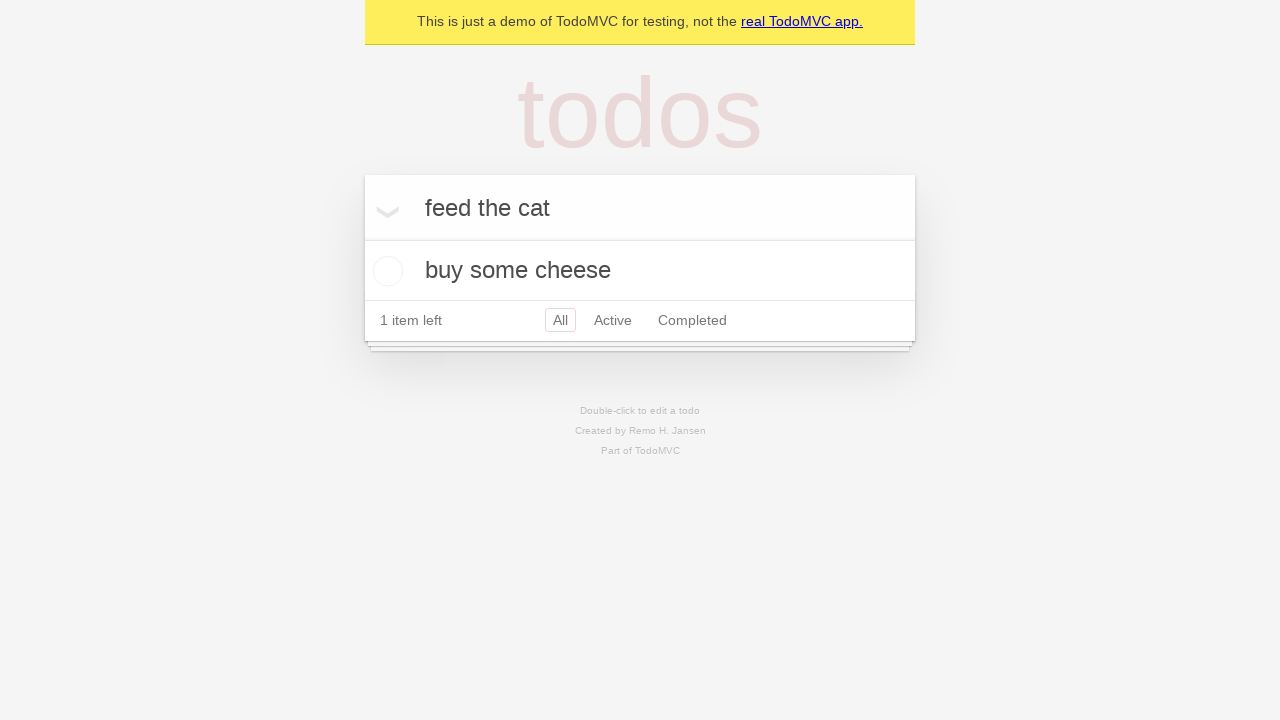

Pressed Enter to add second todo on internal:attr=[placeholder="What needs to be done?"i]
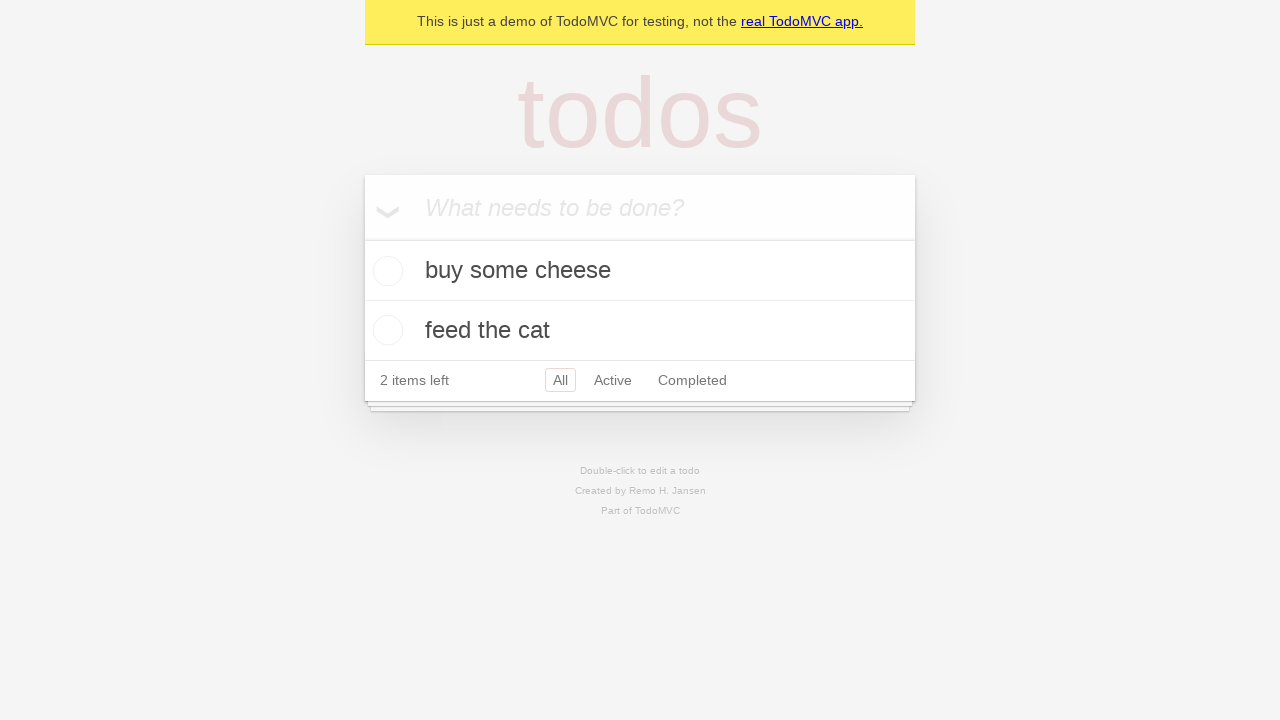

Filled todo input with 'book a doctors appointment' on internal:attr=[placeholder="What needs to be done?"i]
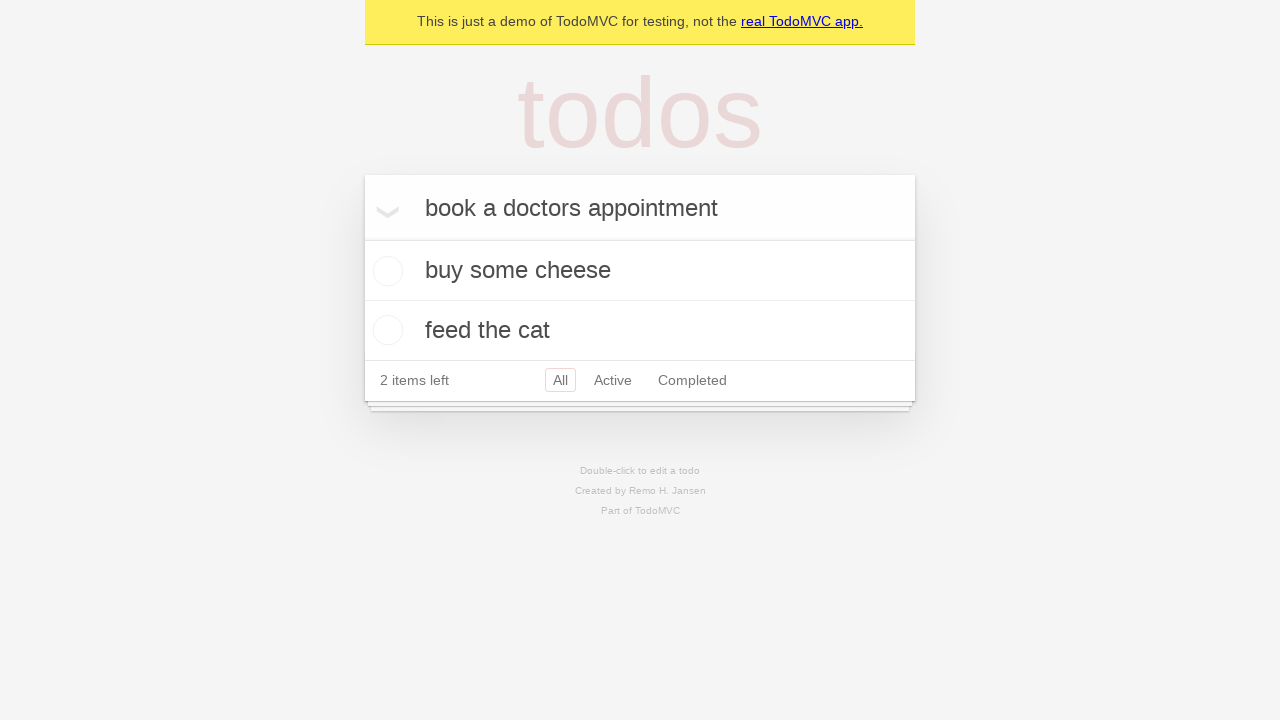

Pressed Enter to add third todo on internal:attr=[placeholder="What needs to be done?"i]
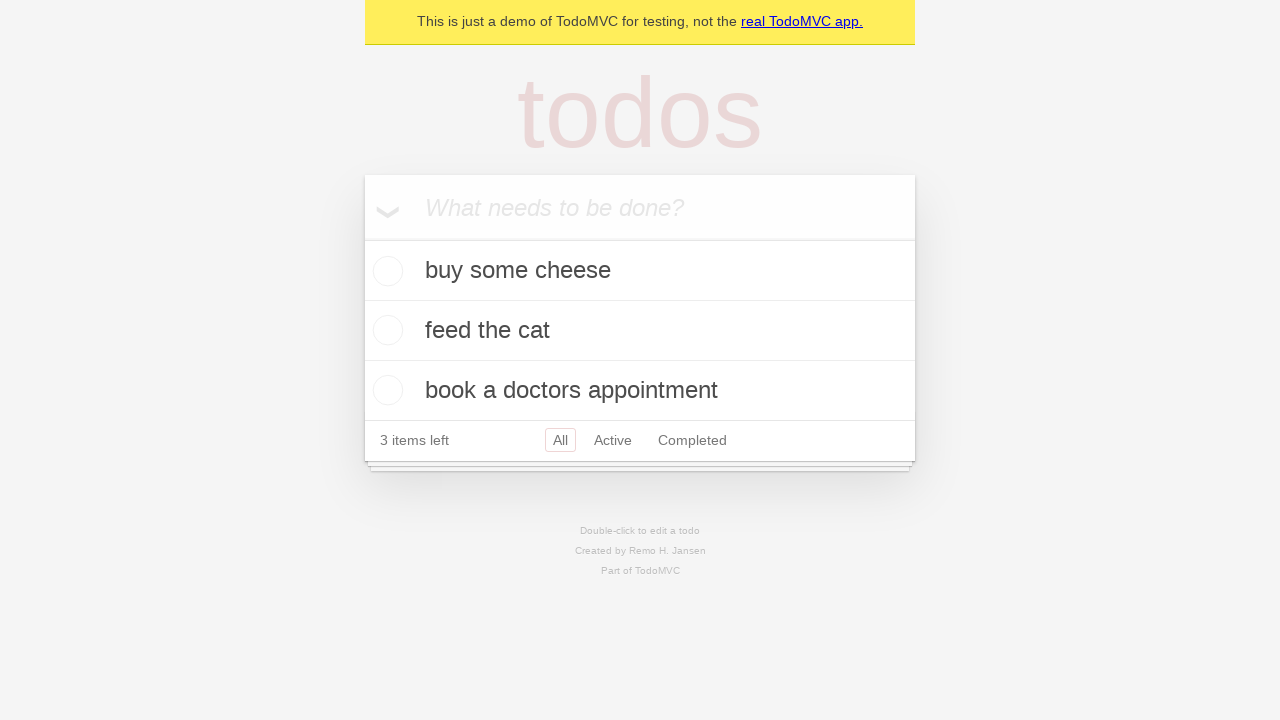

Checked 'Mark all as complete' checkbox to complete all todos at (362, 238) on internal:label="Mark all as complete"i
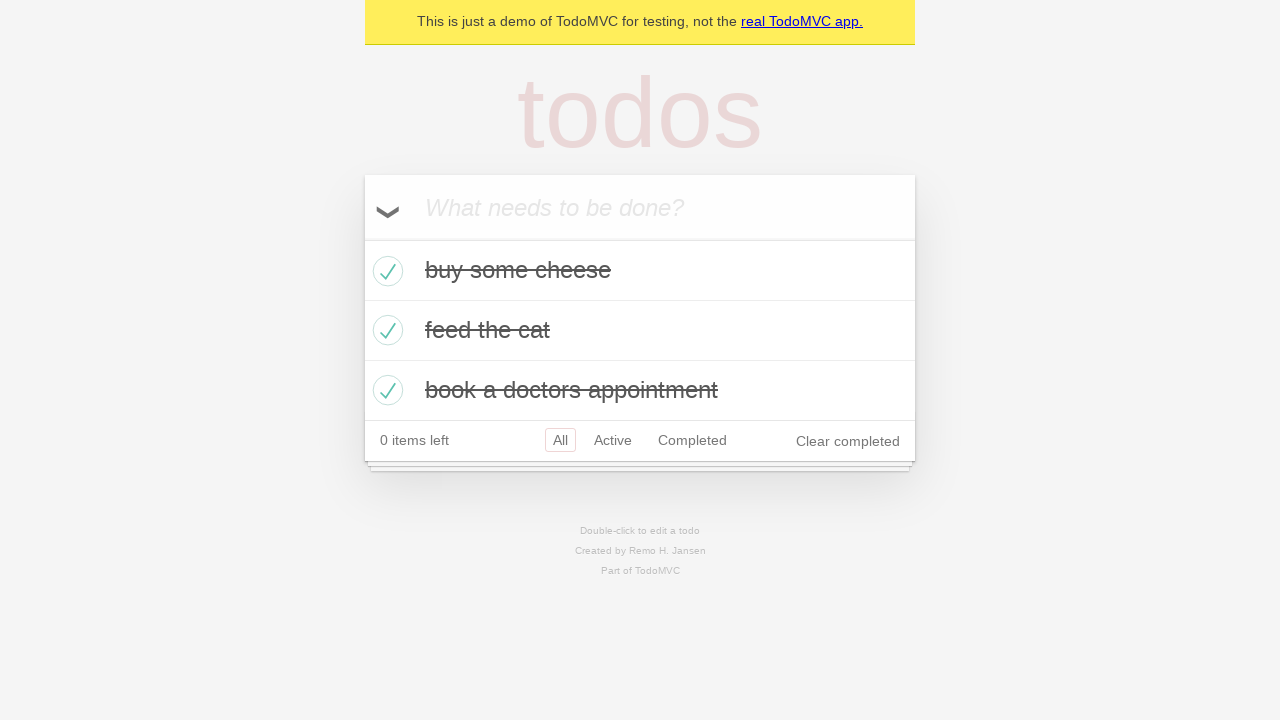

Unchecked first todo item checkbox at (385, 271) on internal:testid=[data-testid="todo-item"s] >> nth=0 >> internal:role=checkbox
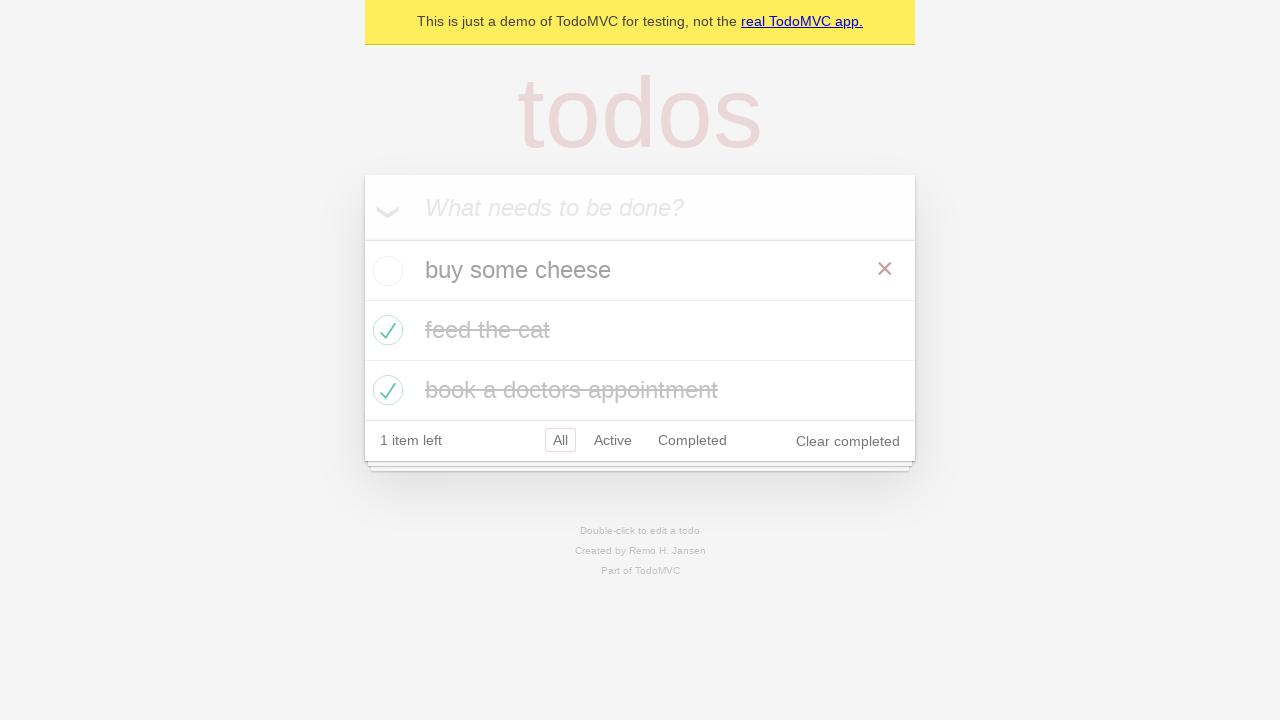

Checked first todo item checkbox again at (385, 271) on internal:testid=[data-testid="todo-item"s] >> nth=0 >> internal:role=checkbox
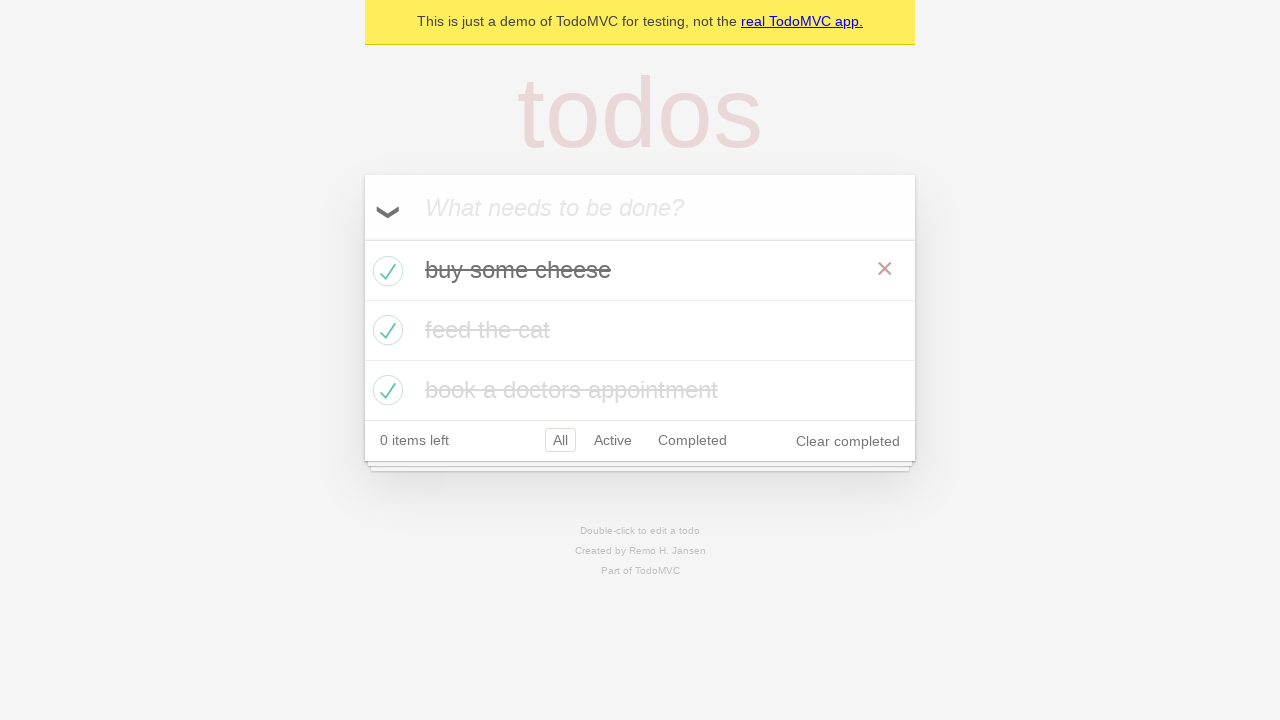

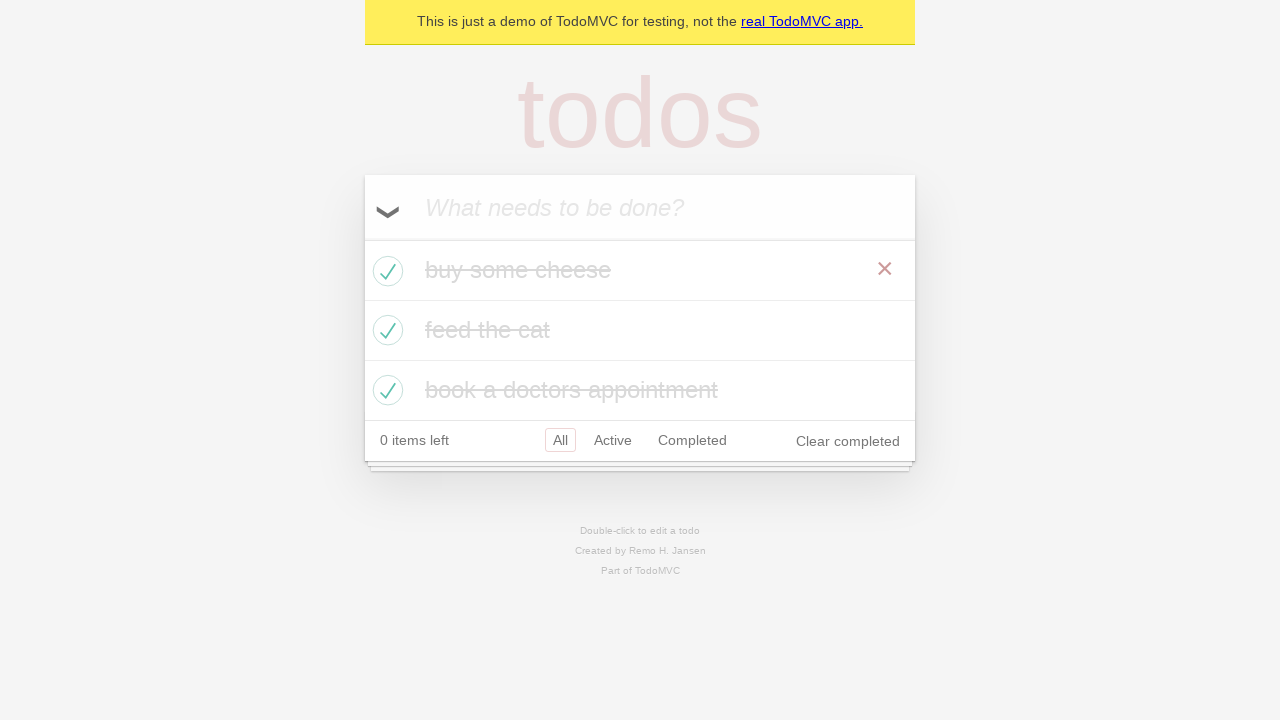